Opens Firefox browser and navigates to the hotel app homepage

Starting URL: http://adactin.com/HotelApp/

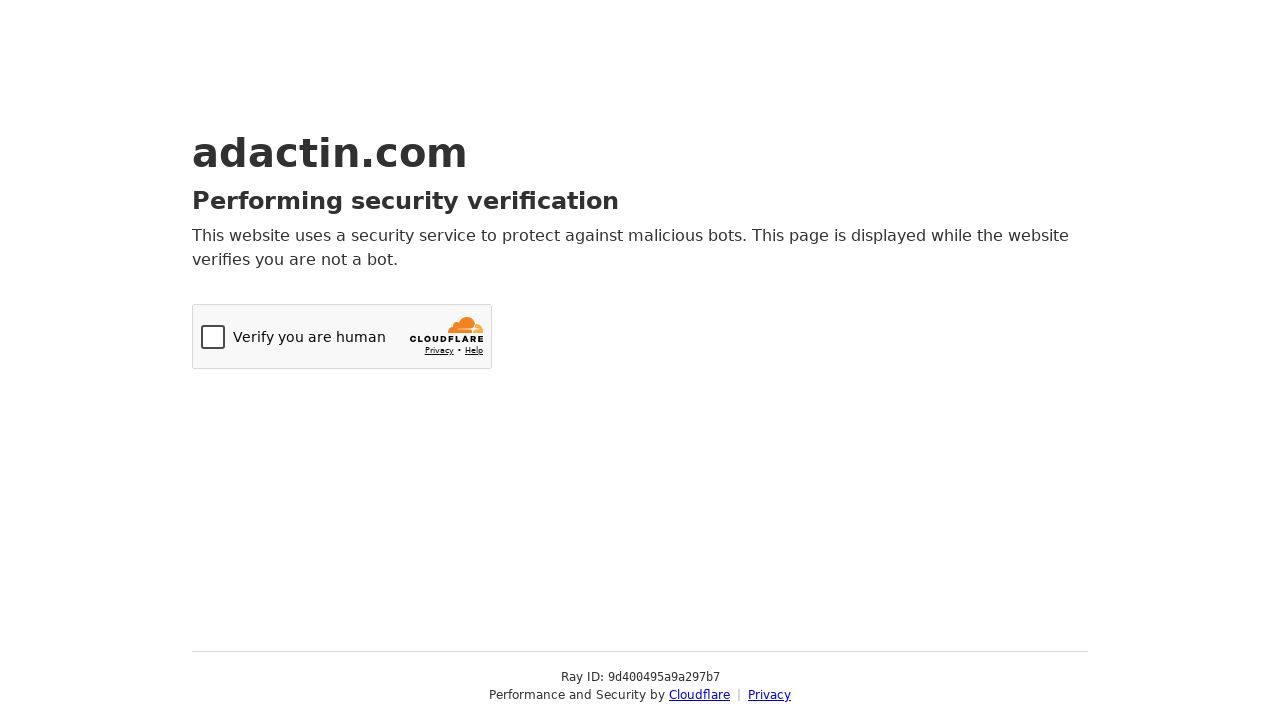

Firefox browser opened and navigated to hotel app homepage at http://adactin.com/HotelApp/
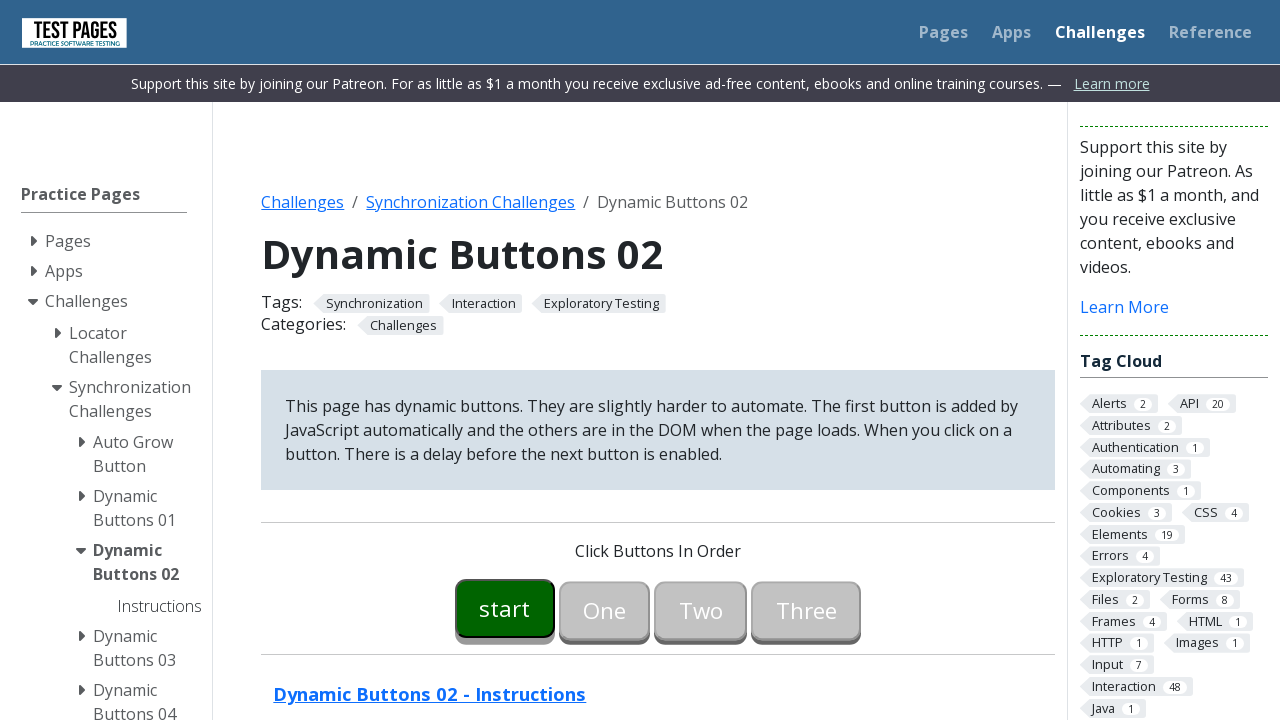

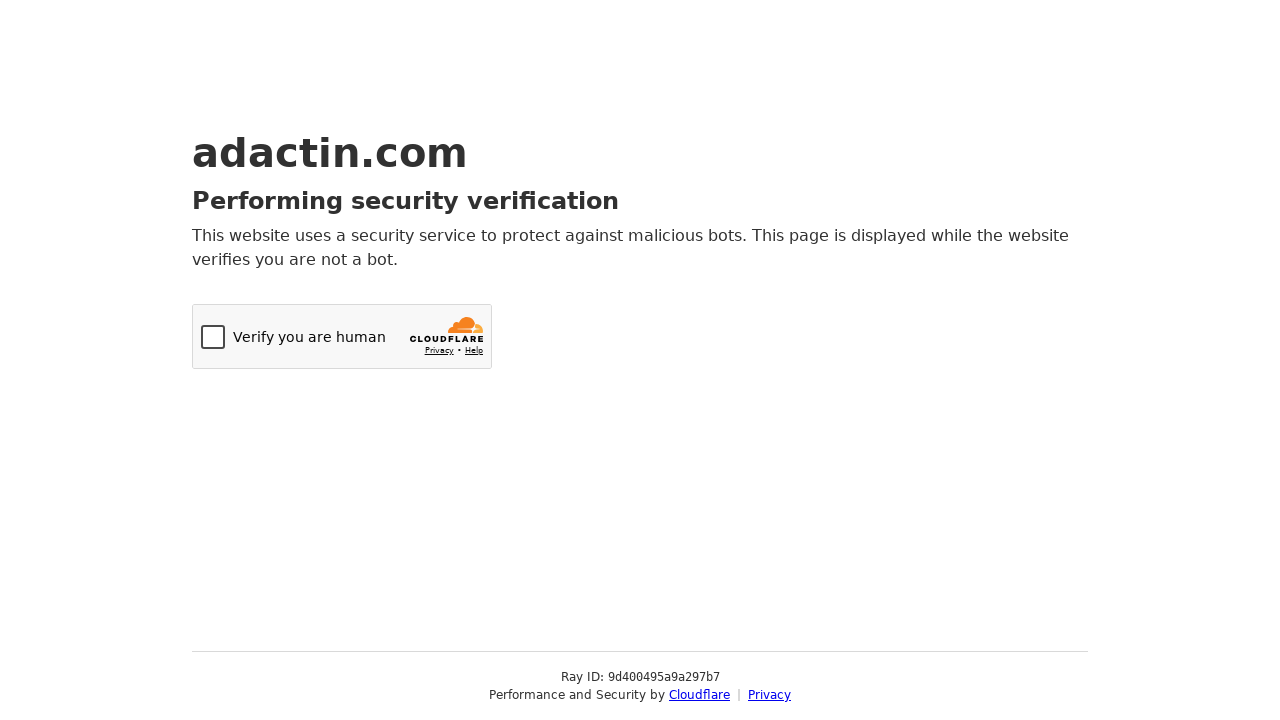